Tests keyboard input events by pressing the 'S' key and then performing CTRL+A (select all) followed by CTRL+C (copy) keyboard shortcuts.

Starting URL: https://v1.training-support.net/selenium/input-events

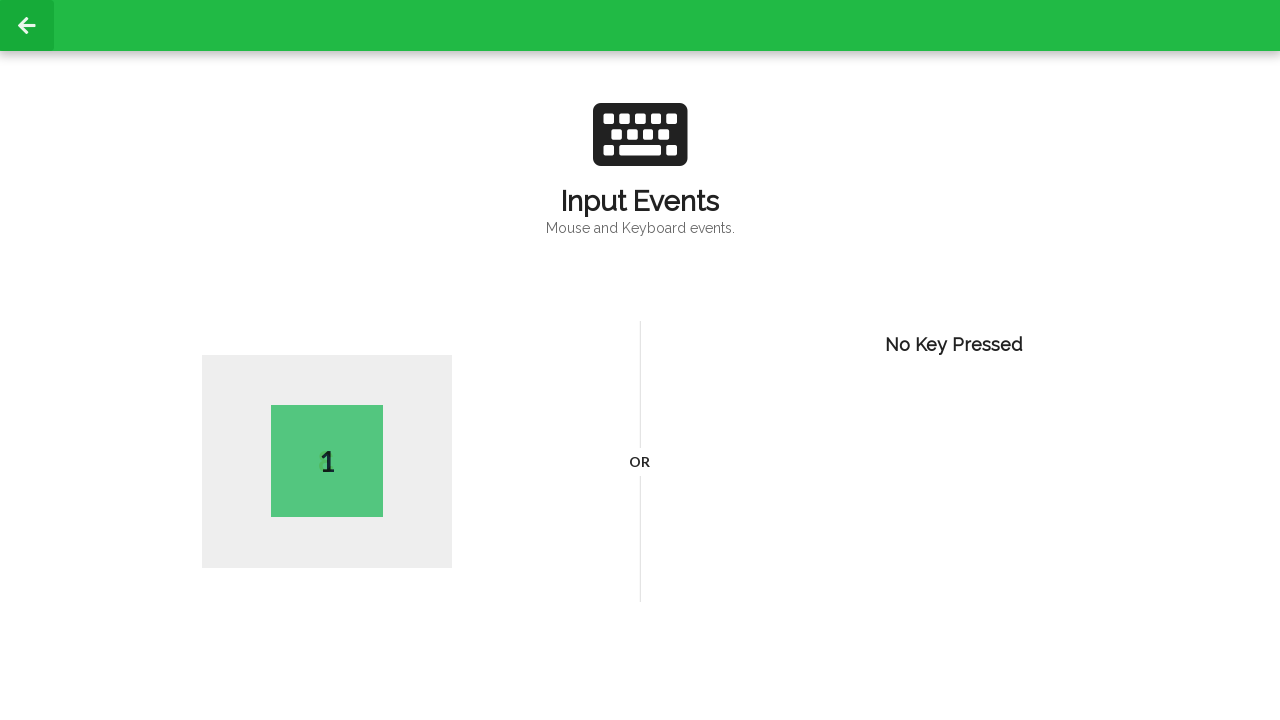

Navigated to keyboard input events training page
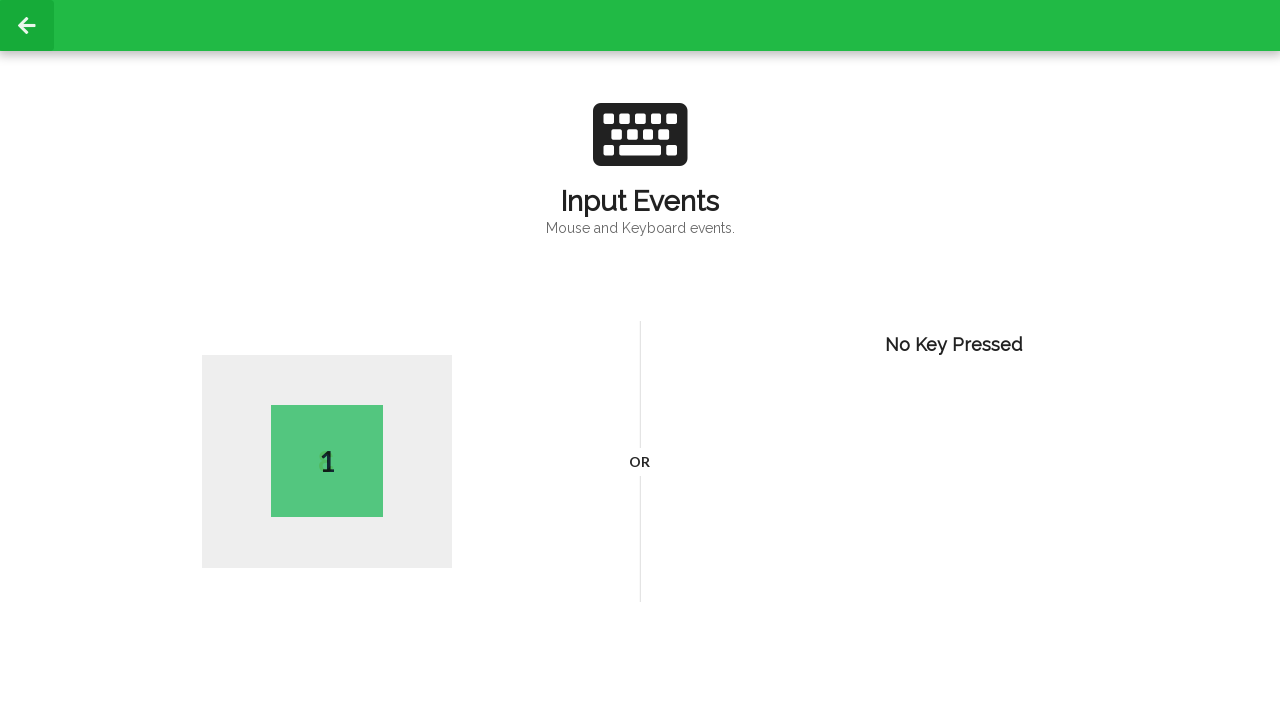

Pressed the 'S' key
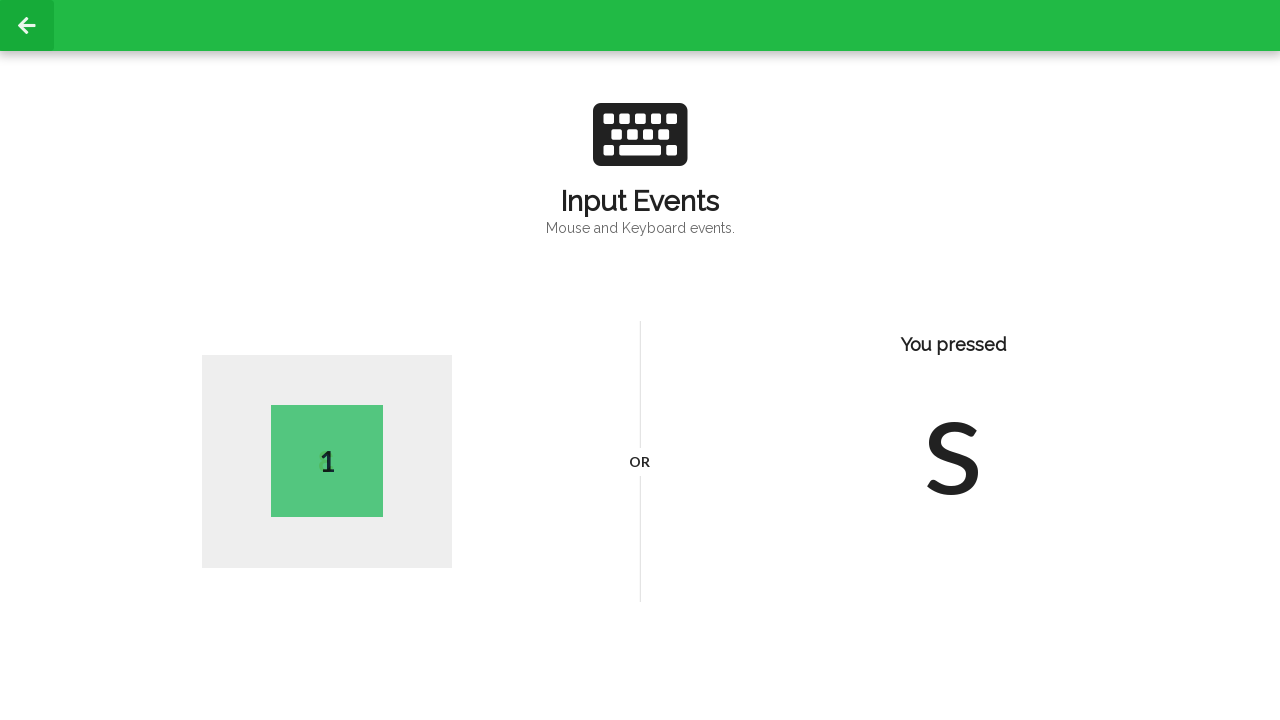

Pressed CTRL+A to select all content
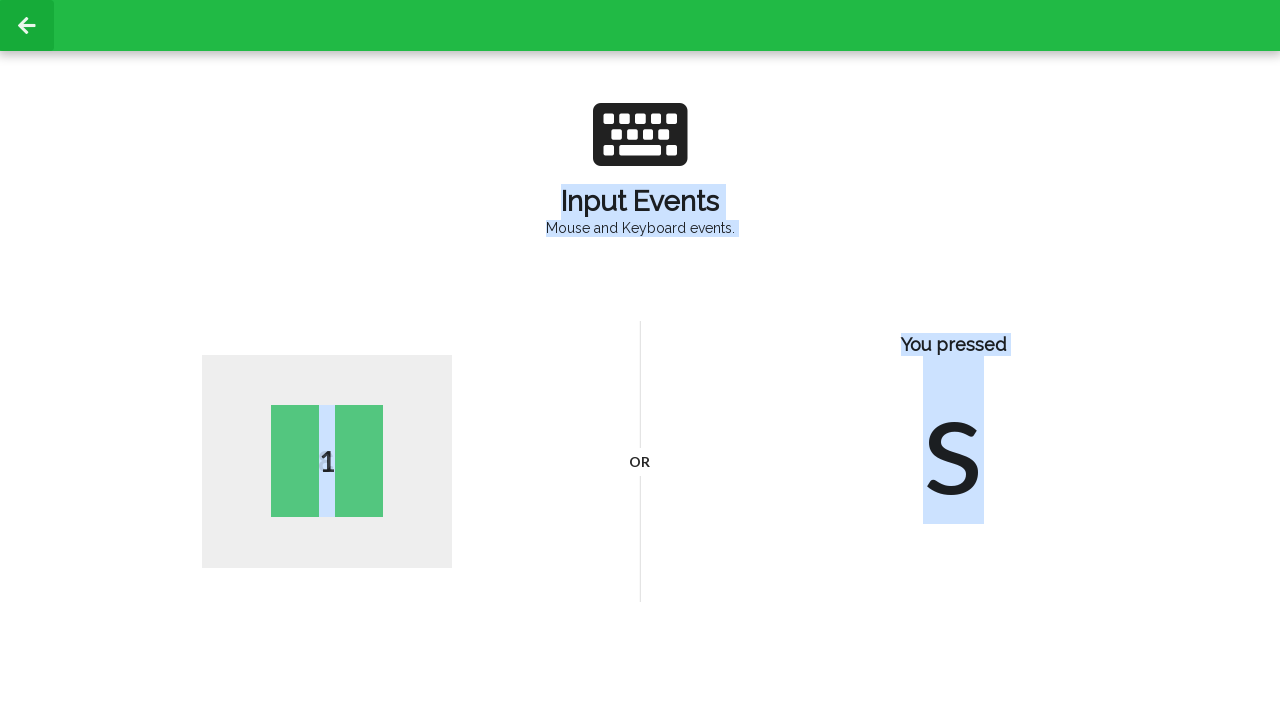

Pressed CTRL+C to copy selected content
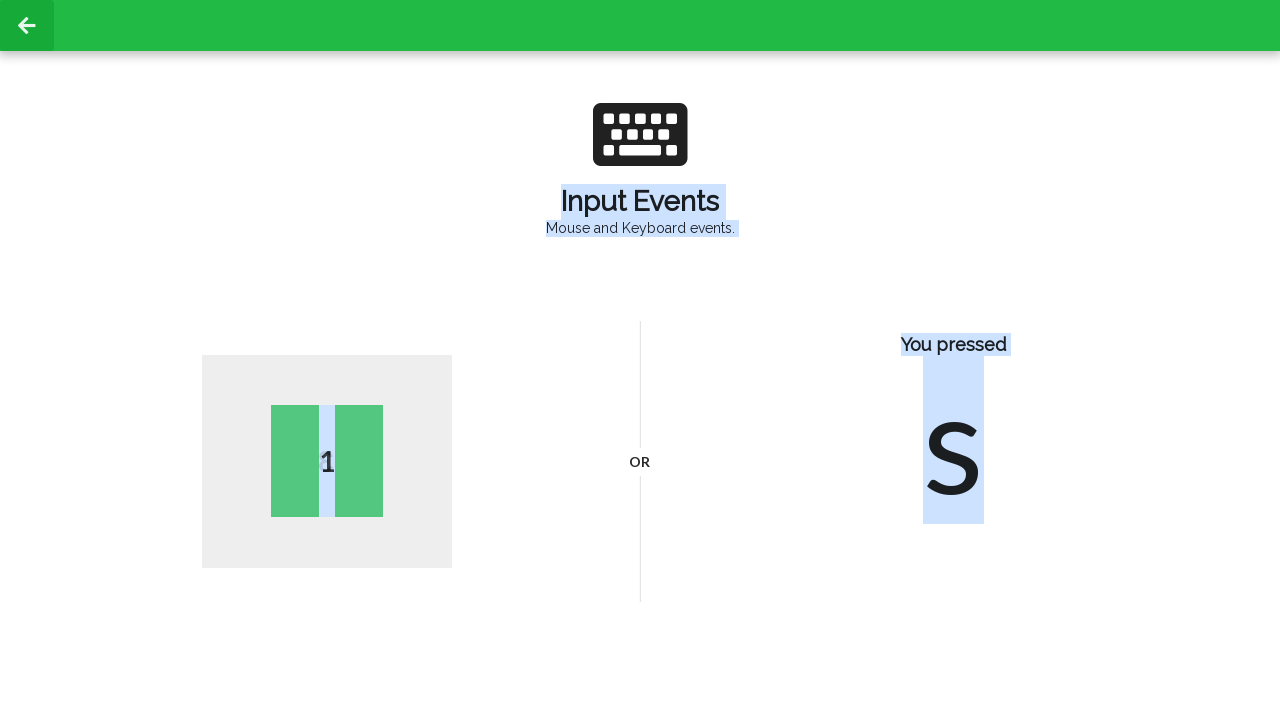

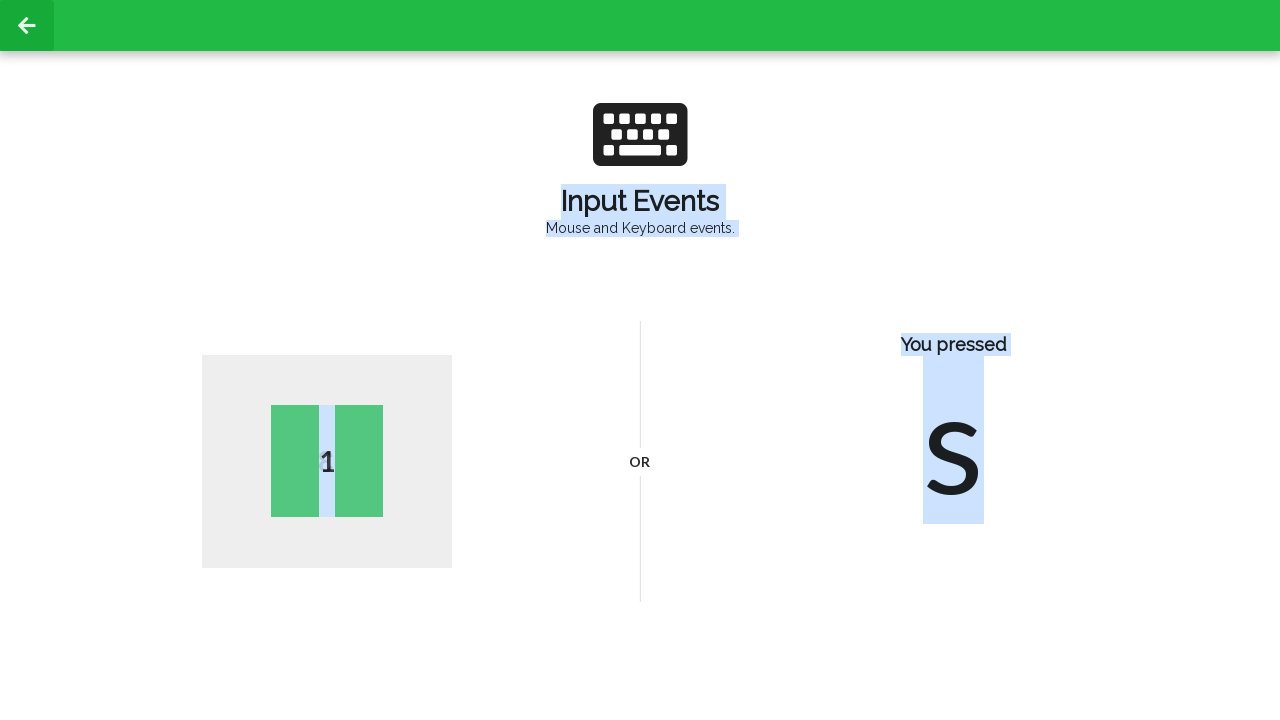